Tests registration form validation when confirm password doesn't match the original password, verifying the password mismatch error message appears.

Starting URL: https://alada.vn/tai-khoan/dang-ky.html

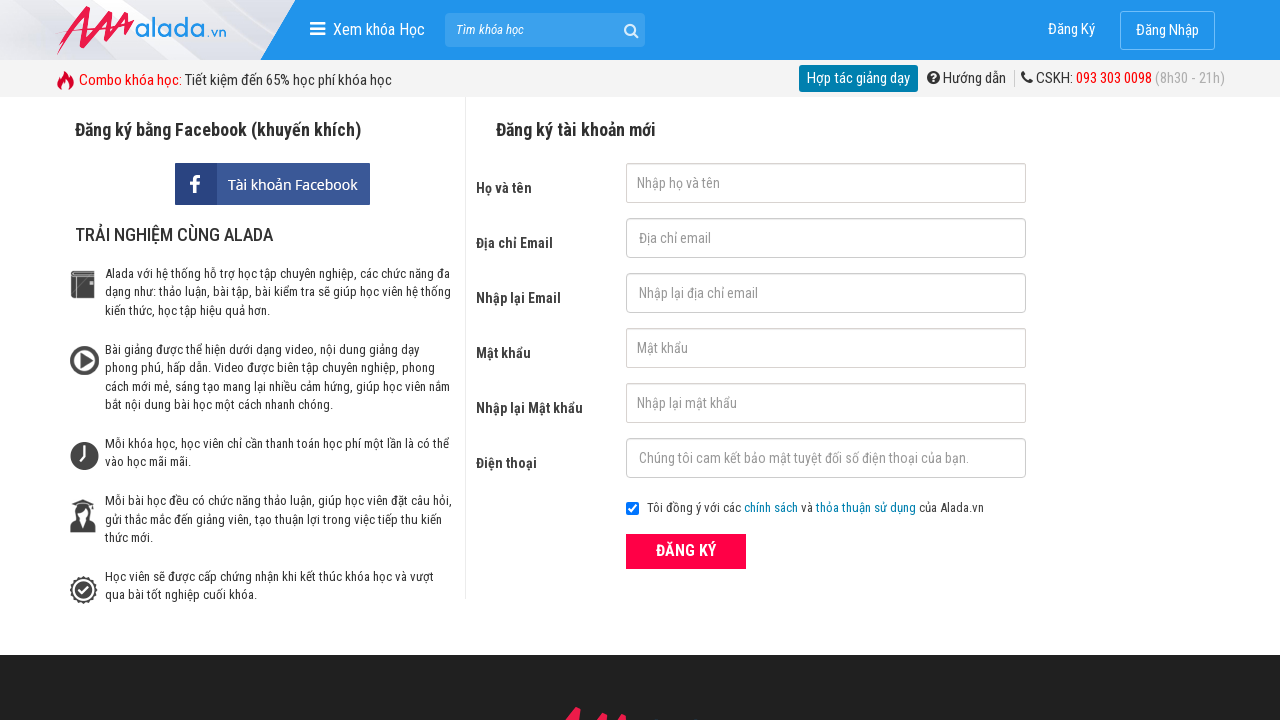

Filled first name field with 'Jone Biden' on #txtFirstname
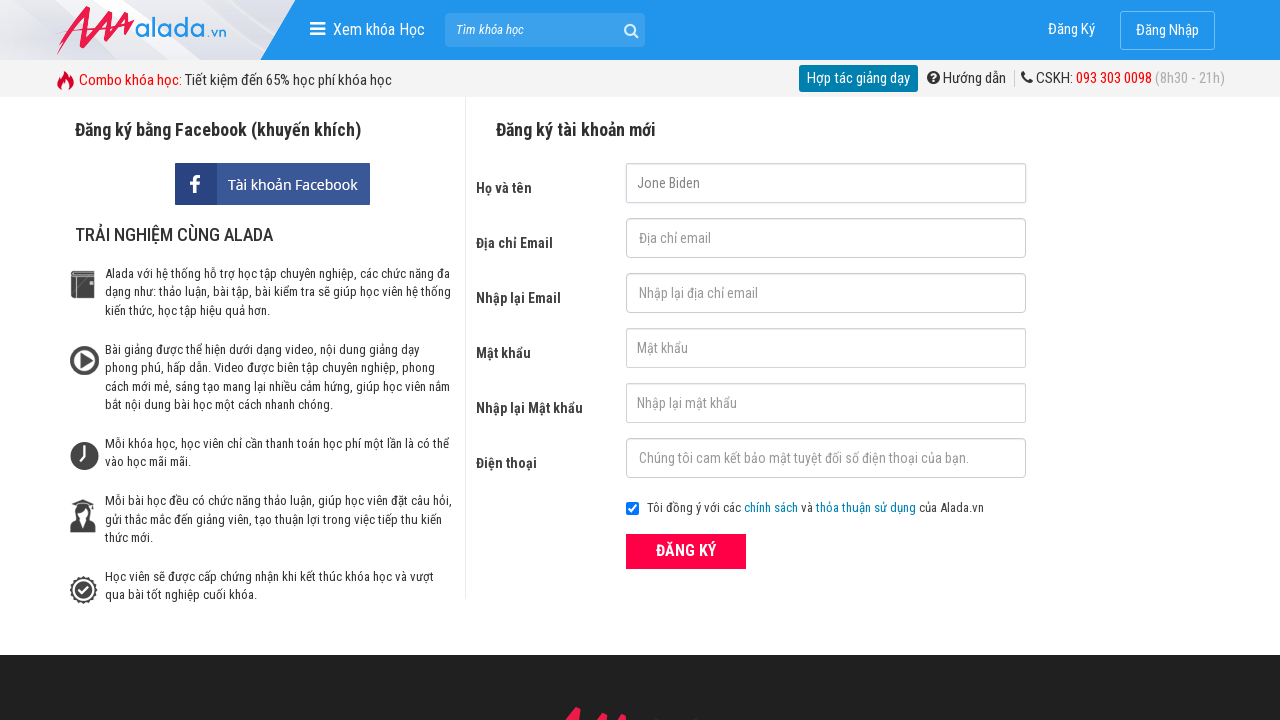

Filled email field with 'gh@gmail.com' on #txtEmail
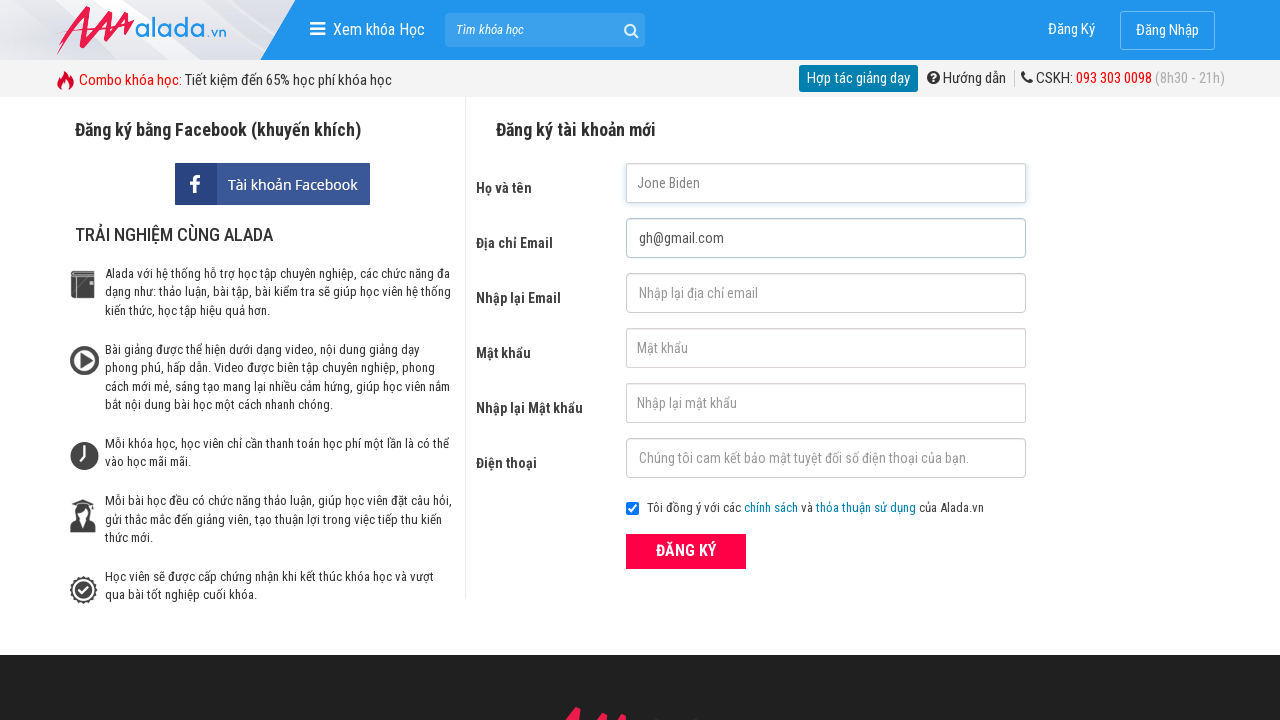

Filled confirm email field with 'gh@gmail.com' on #txtCEmail
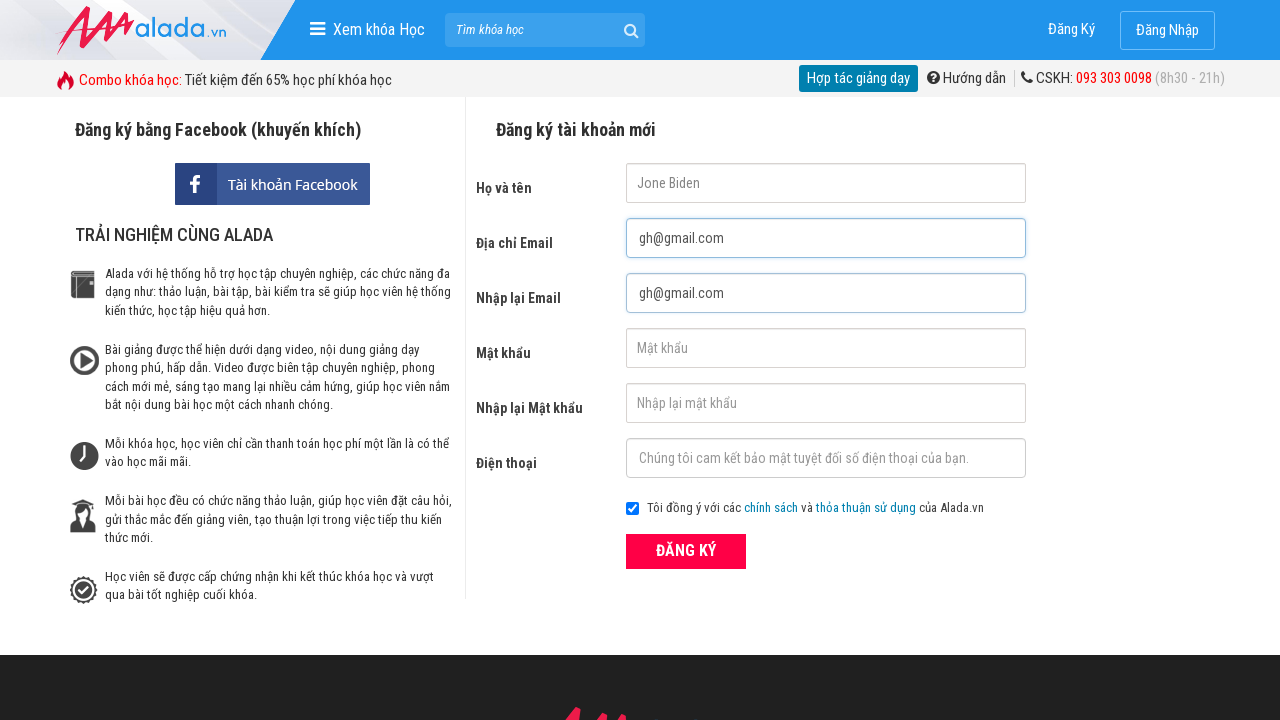

Filled password field with '123456' on #txtPassword
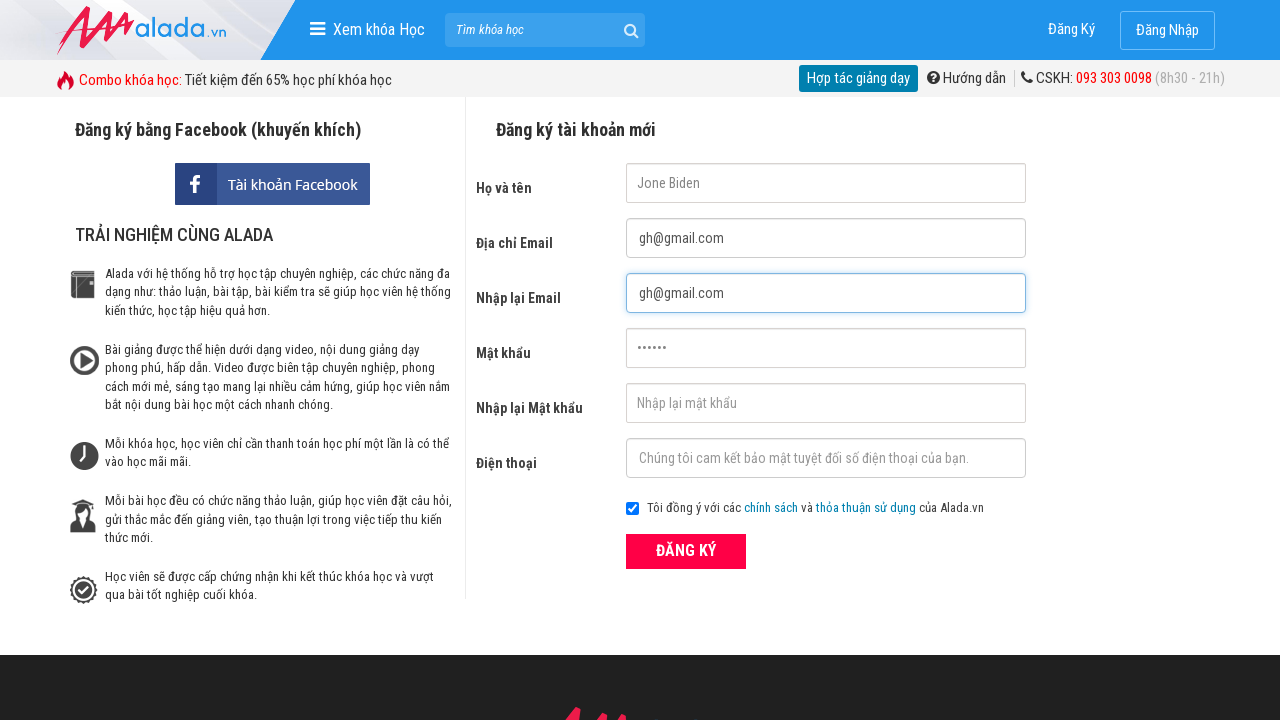

Filled confirm password field with '123789' (mismatched password) on #txtCPassword
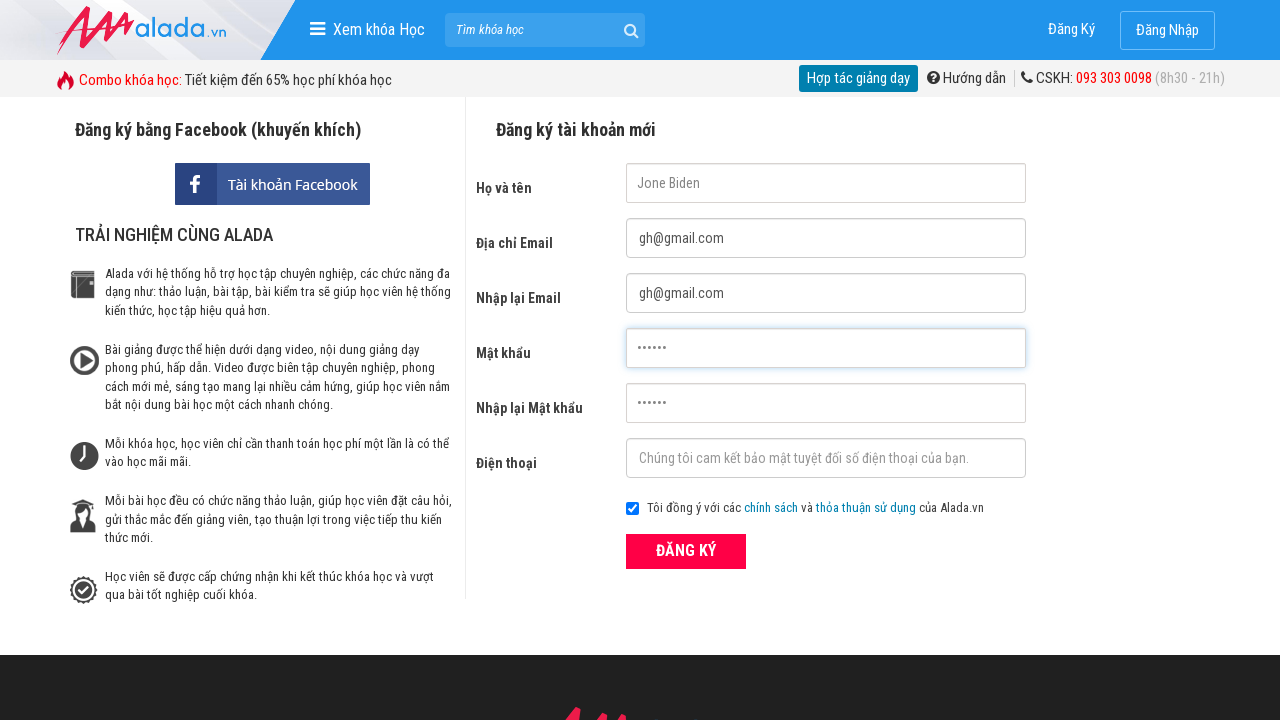

Filled phone field with '0968356909' on #txtPhone
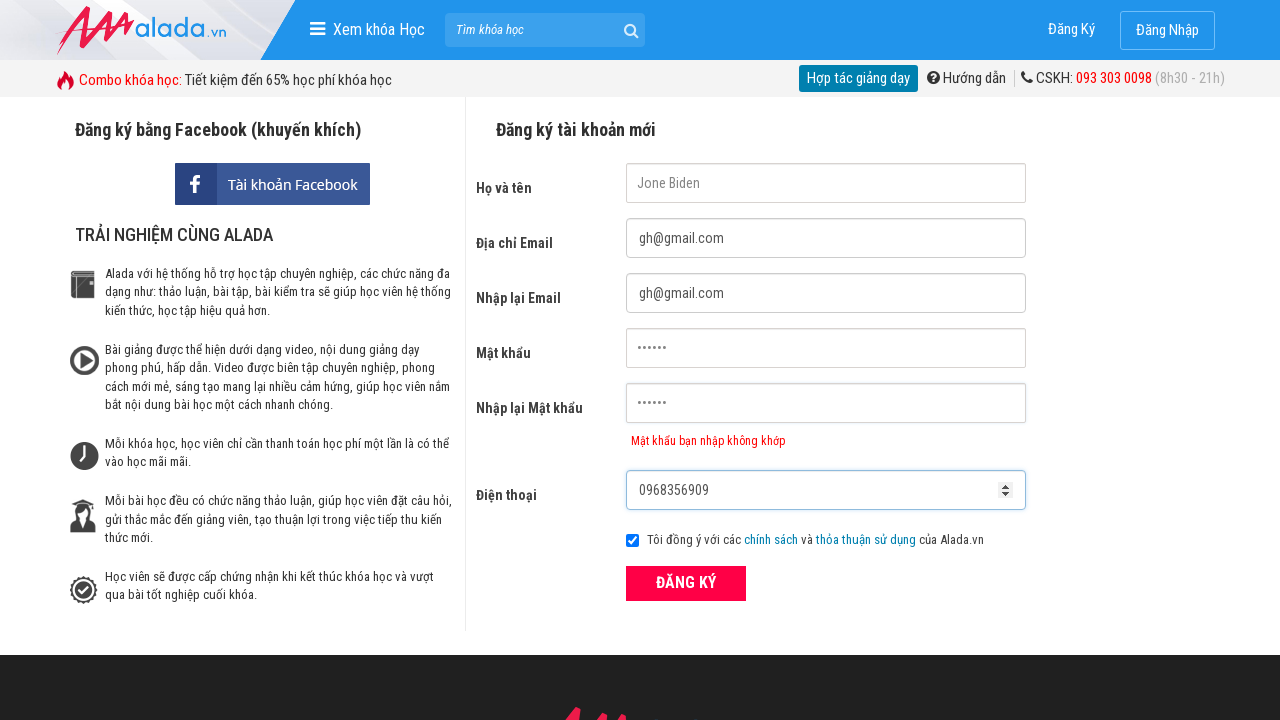

Clicked submit button to attempt registration at (686, 583) on button[type='submit']
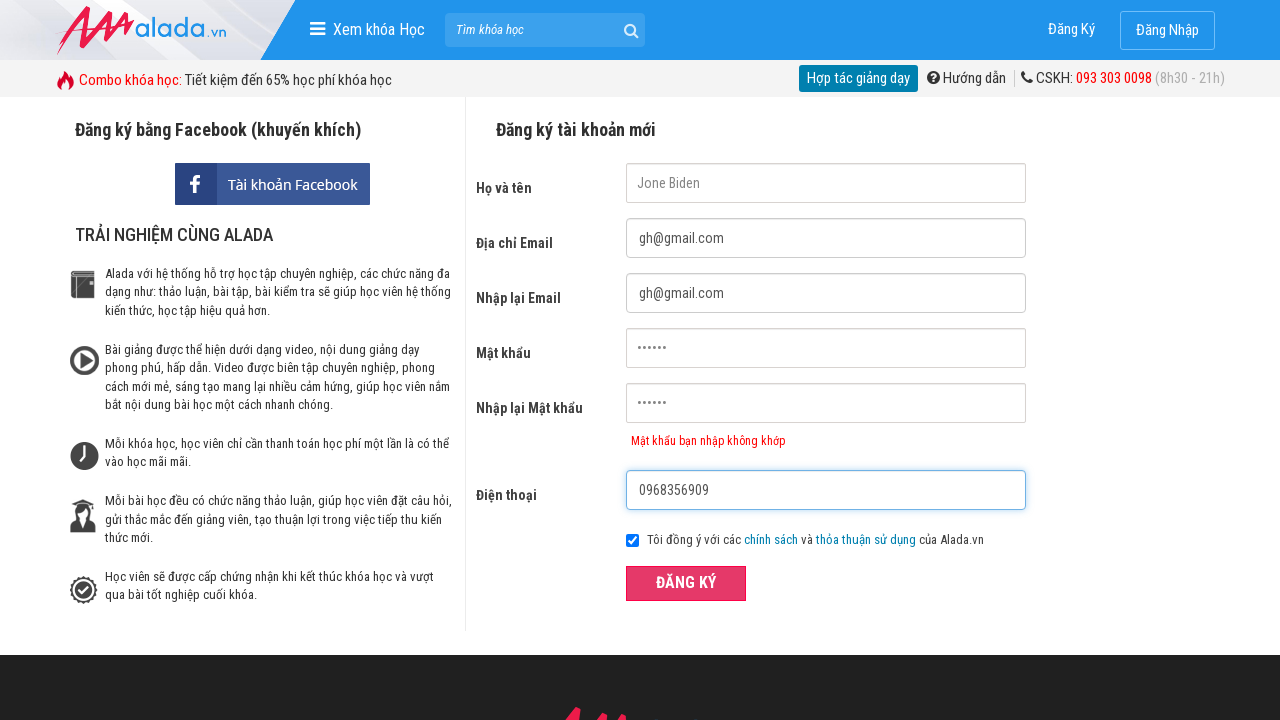

Password mismatch error message appeared for confirm password field
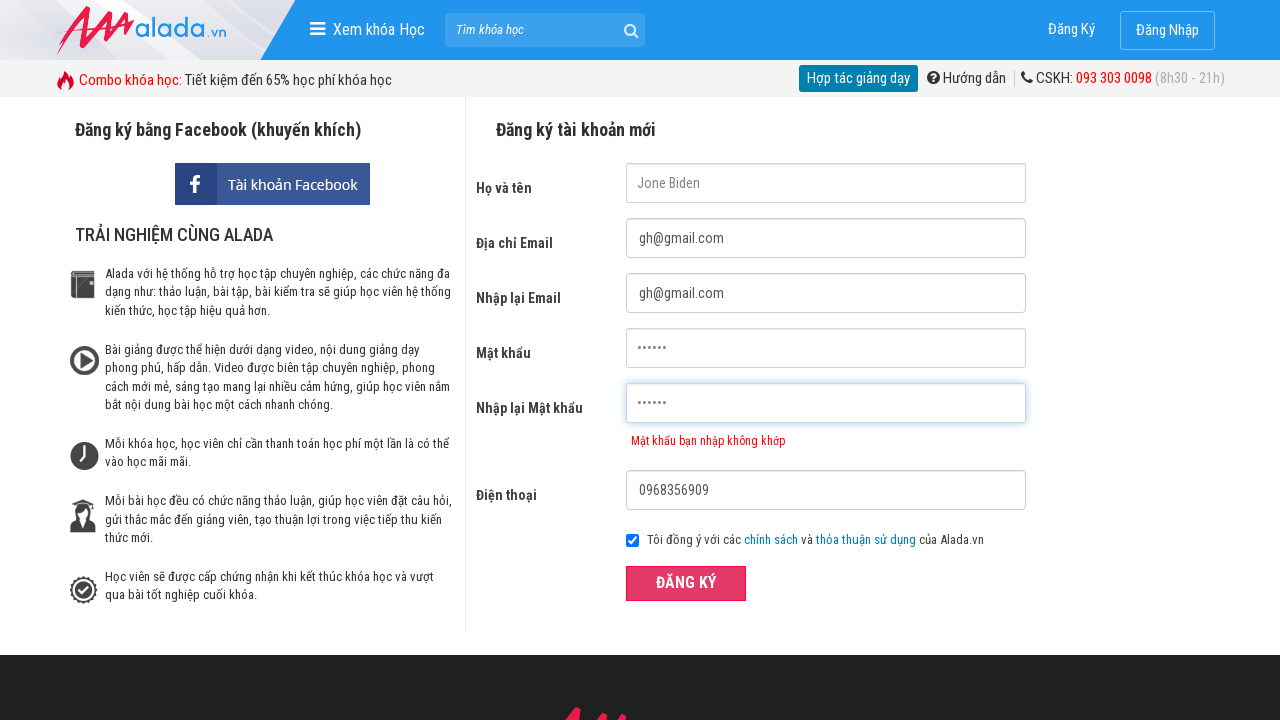

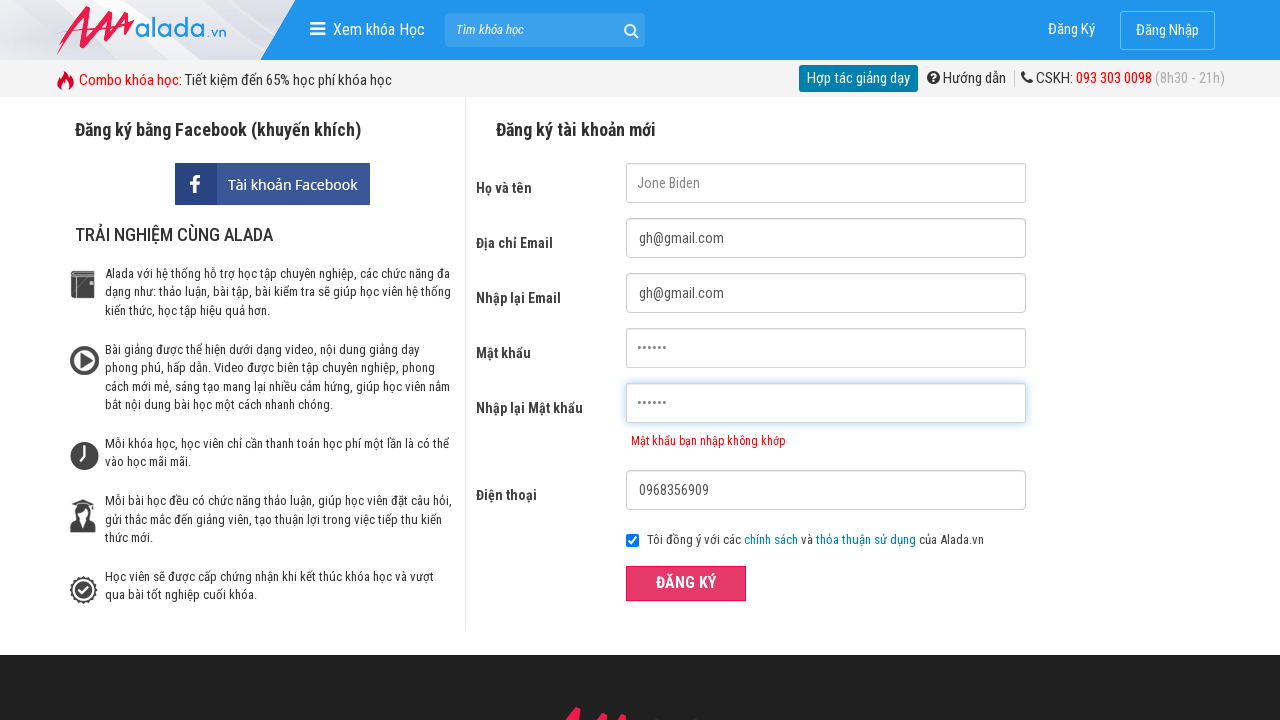